Tests dropdown selection and mouse hover interaction on a practice automation page

Starting URL: https://rahulshettyacademy.com/AutomationPractice/

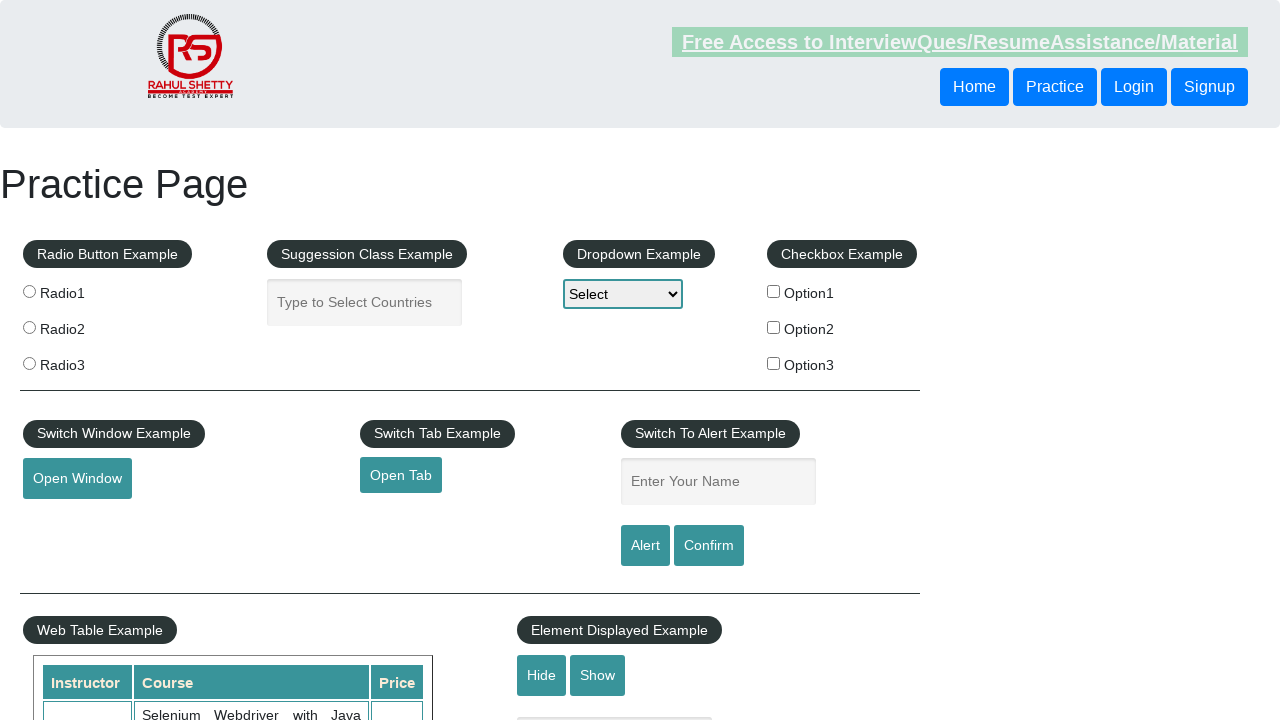

Retrieved page heading text
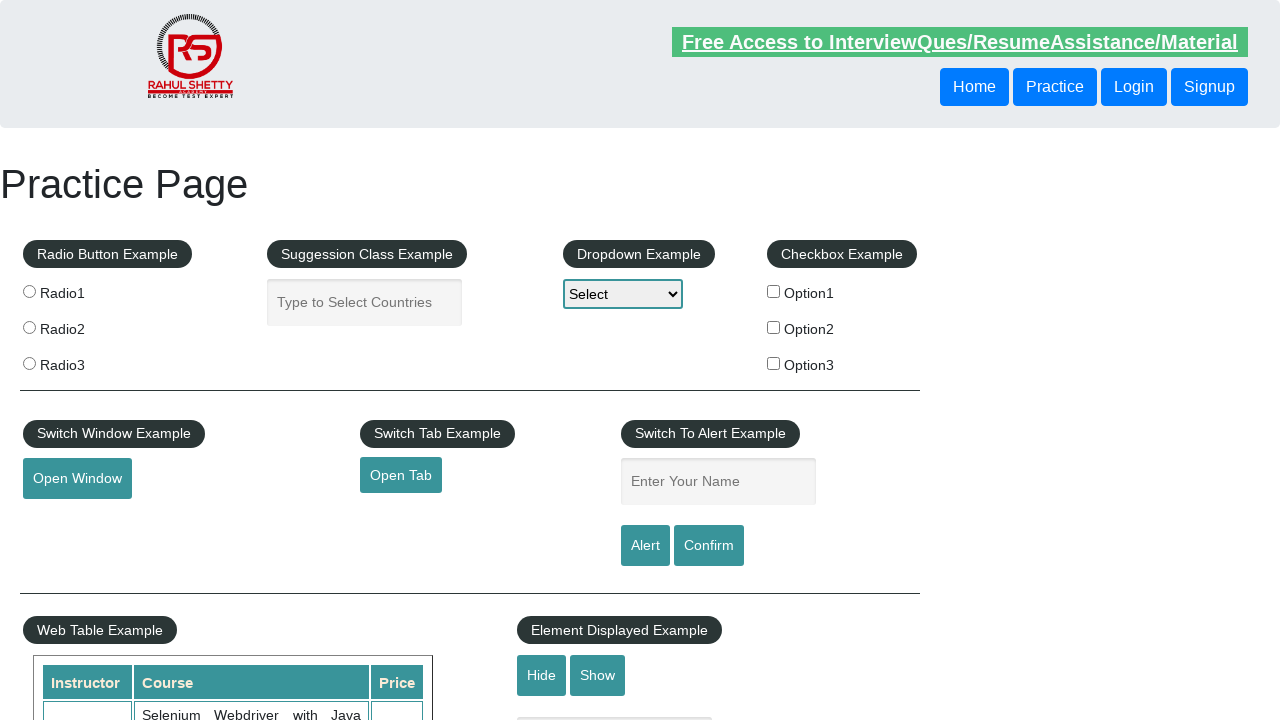

Selected second option from dropdown on #dropdown-class-example
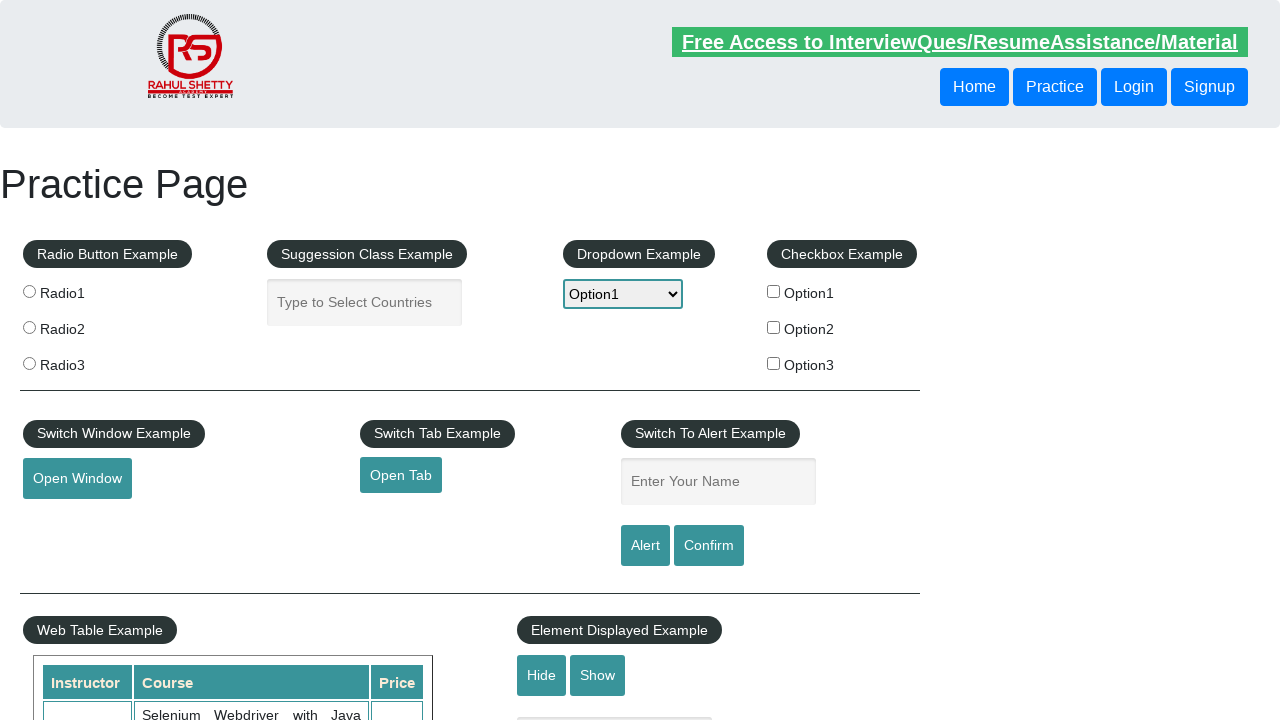

Hovered over mouse hover element at (83, 361) on #mousehover
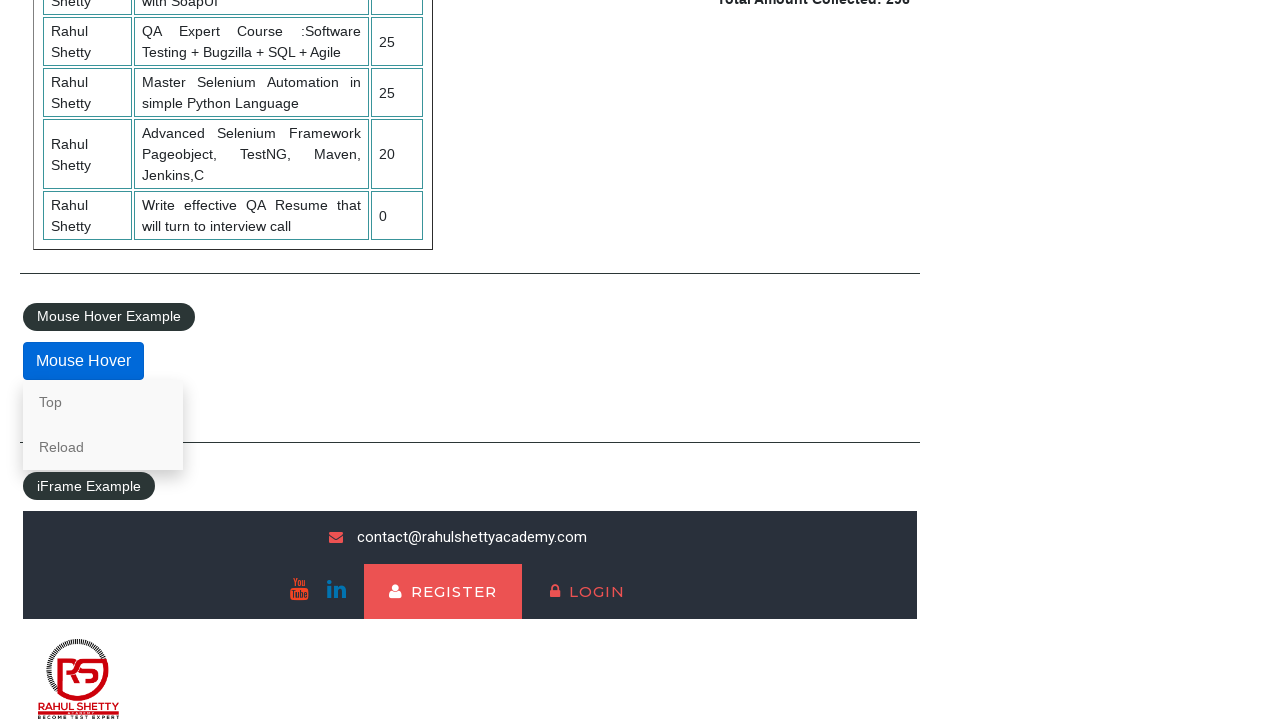

Retrieved text of hovered element
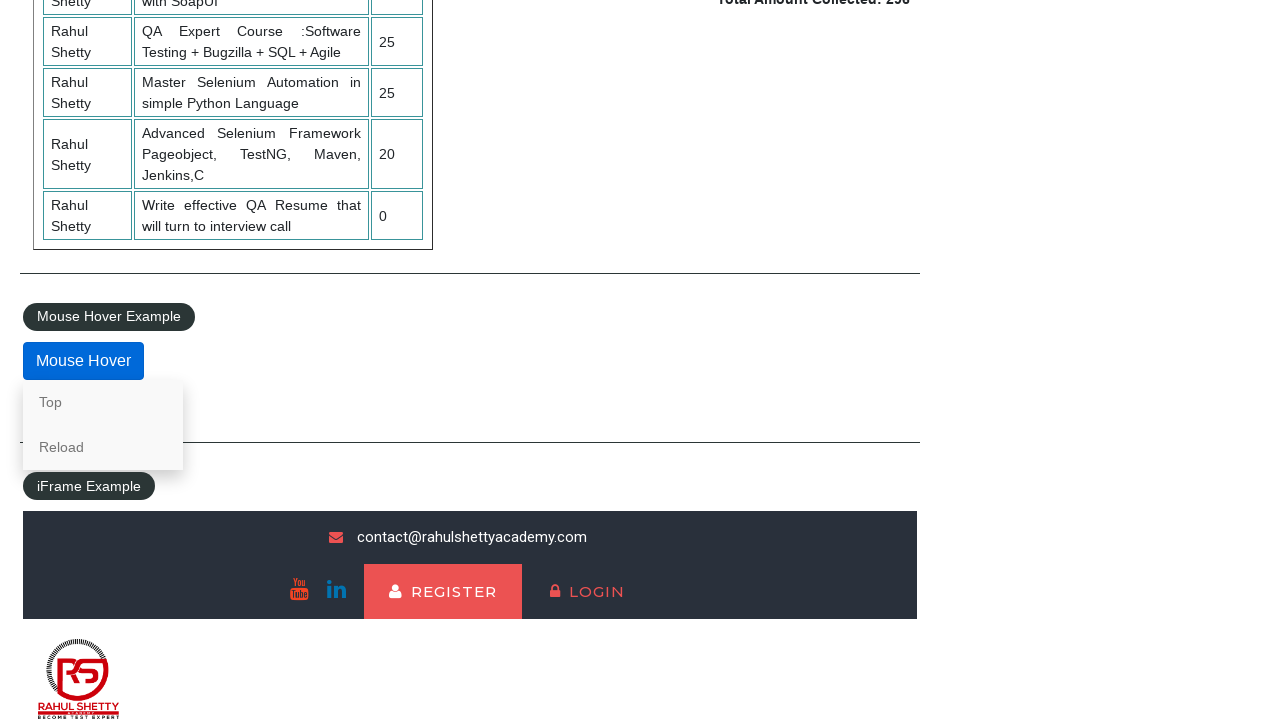

Waited 5 seconds for visual effects
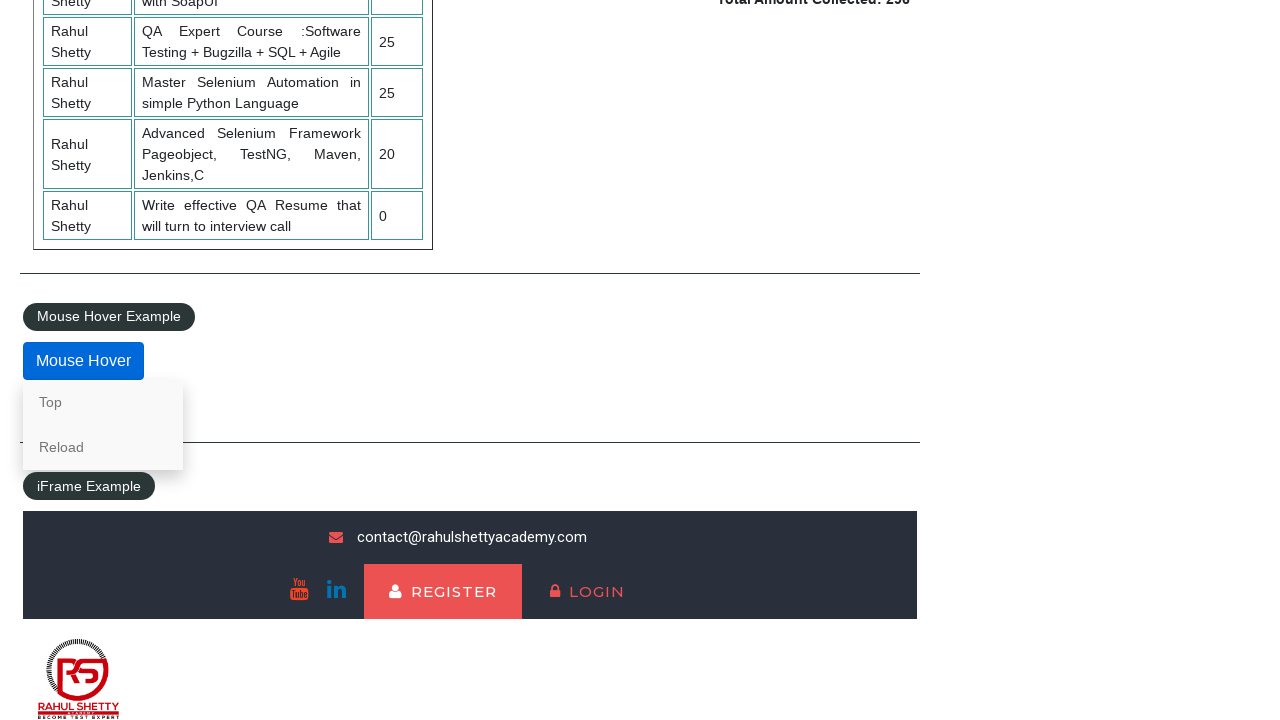

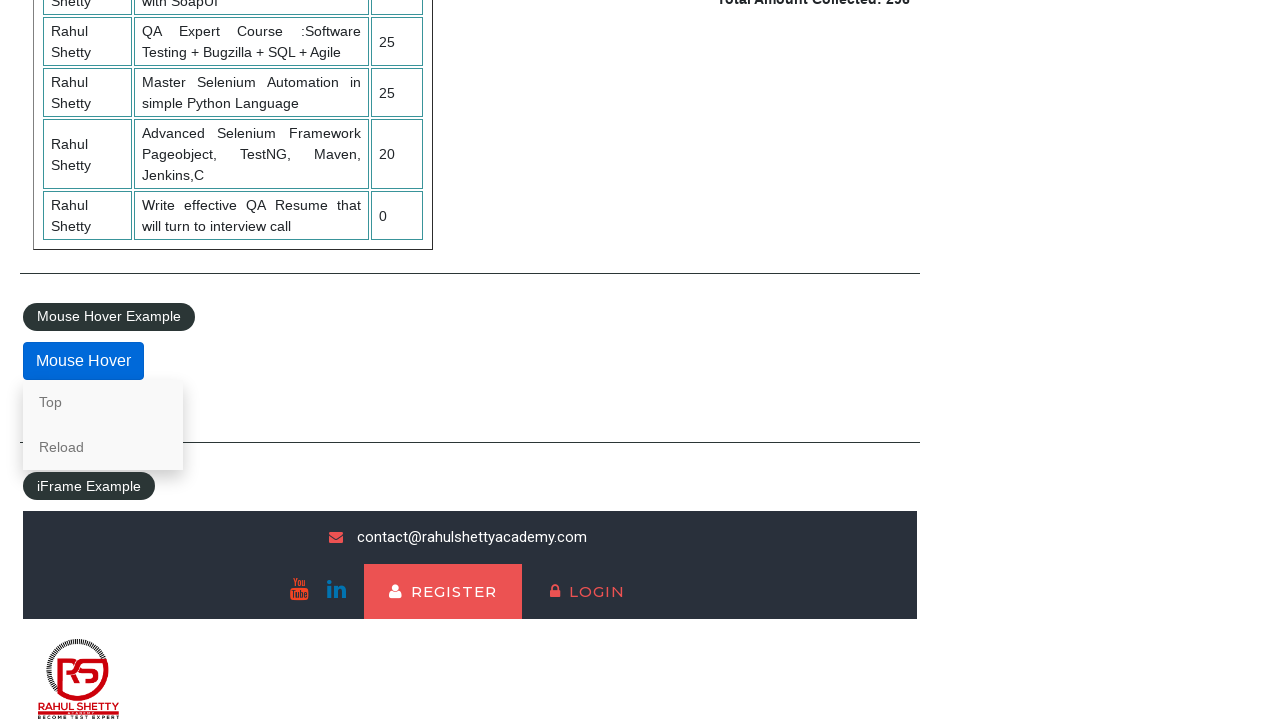